Tests the Remember Me checkbox functionality on the account page by clicking it and verifying its checked state

Starting URL: http://cms.demo.katalon.com/my-account/

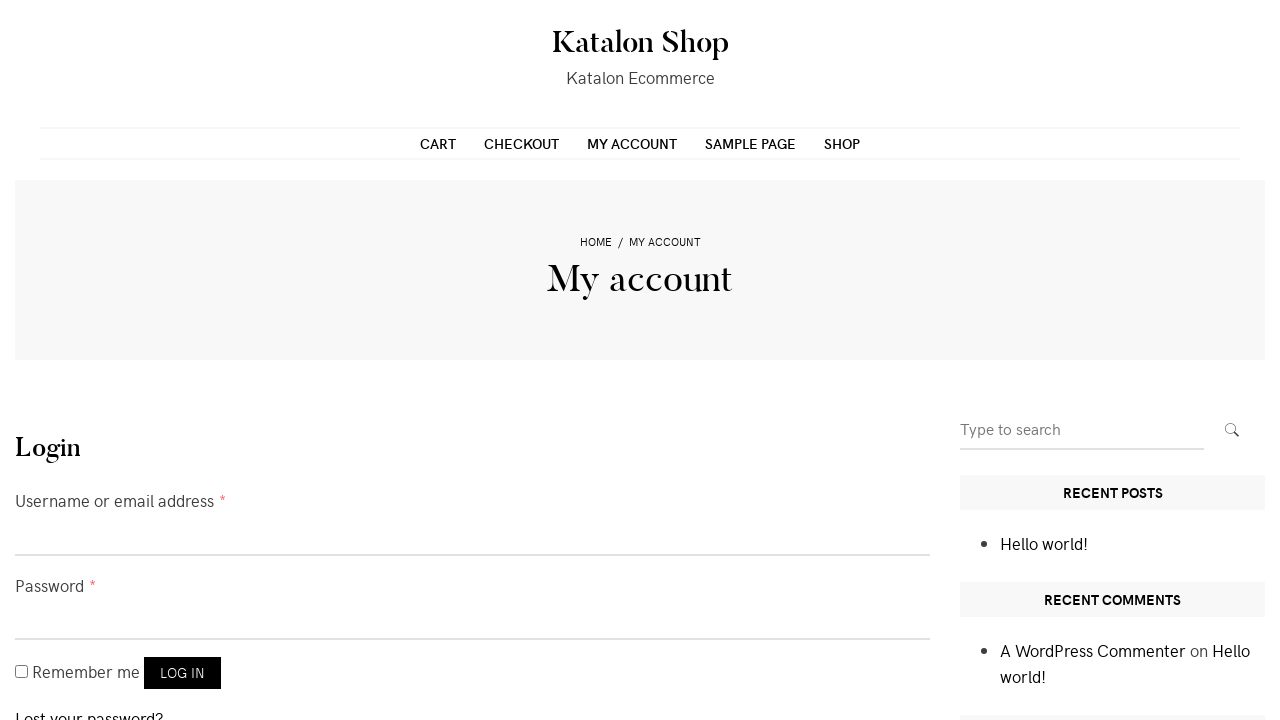

Clicked the Remember Me checkbox at (22, 672) on #rememberme
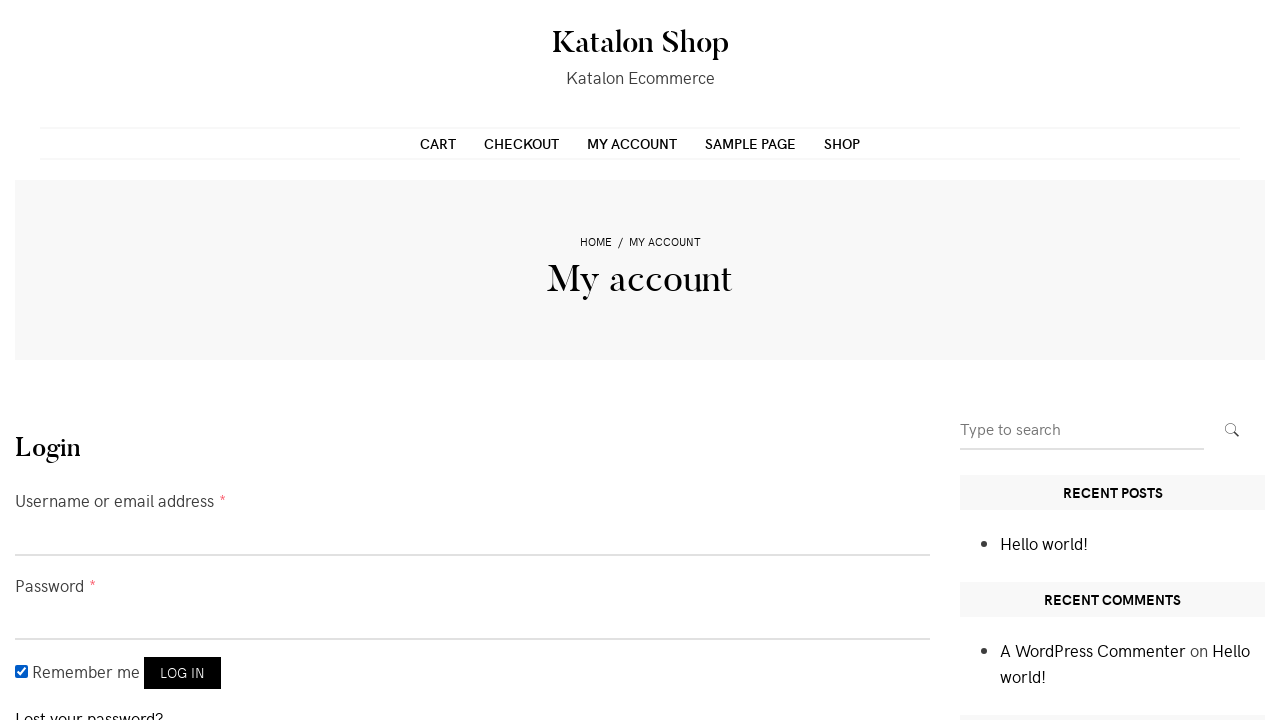

Verified that Remember Me checkbox is checked
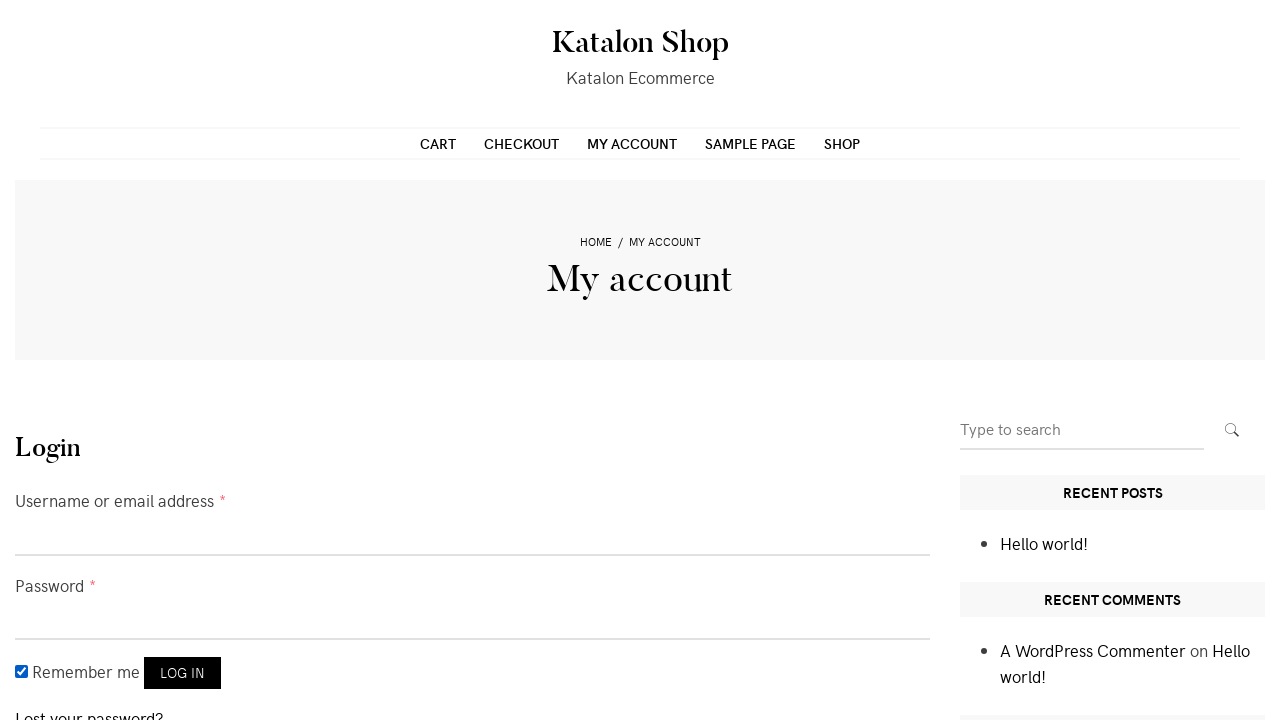

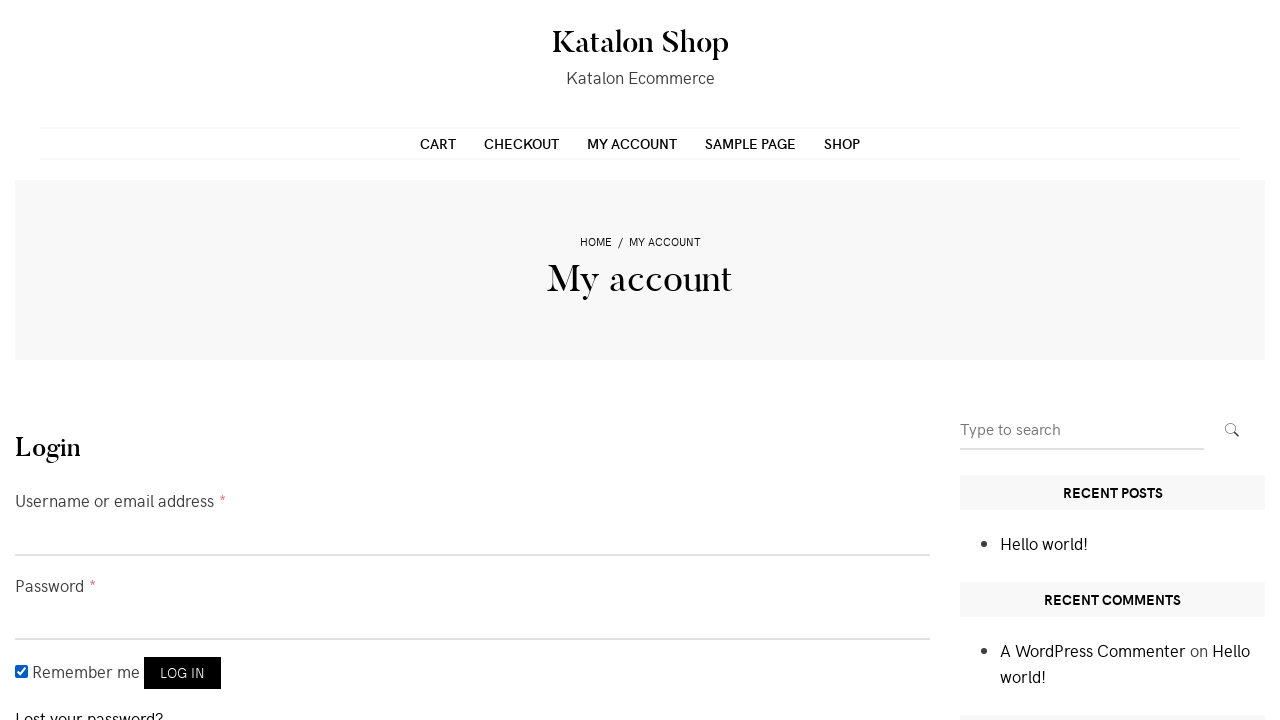